Tests radio button functionality by clicking on the "Yes" radio button, verifying the success message, and checking if the "No" radio button is enabled

Starting URL: https://demoqa.com/radio-button

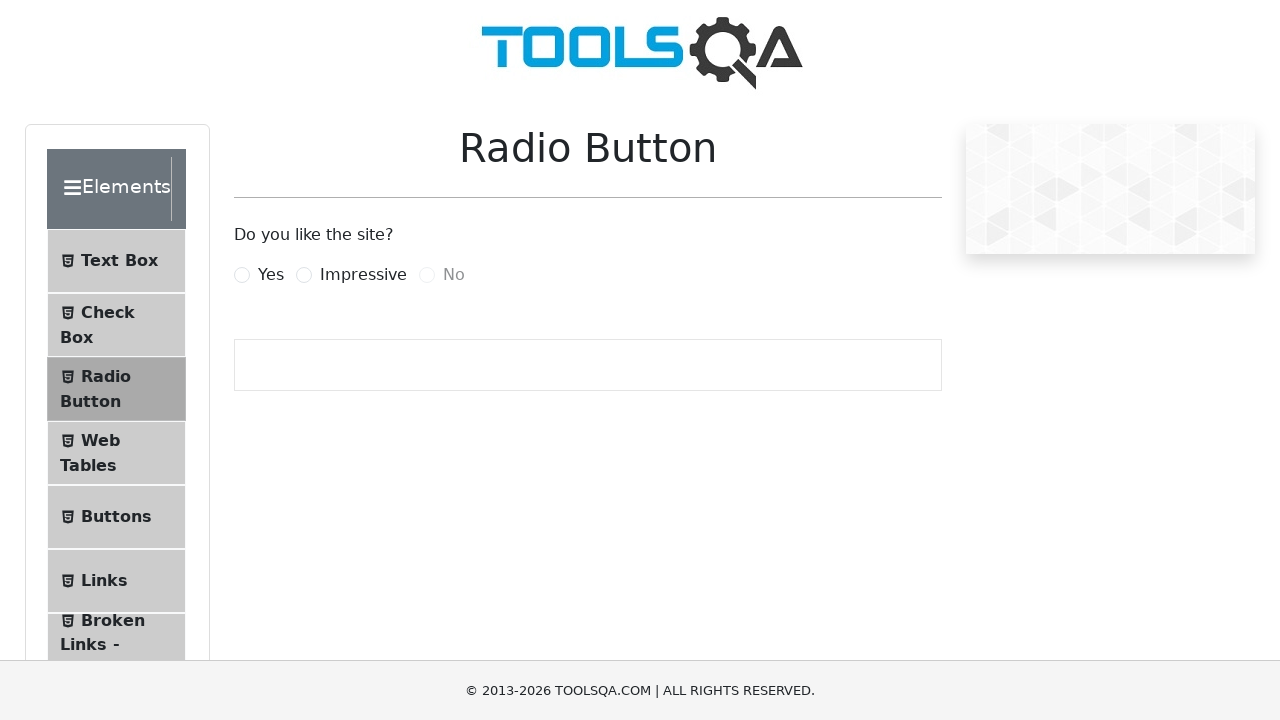

Clicked the 'Yes' radio button using JavaScript
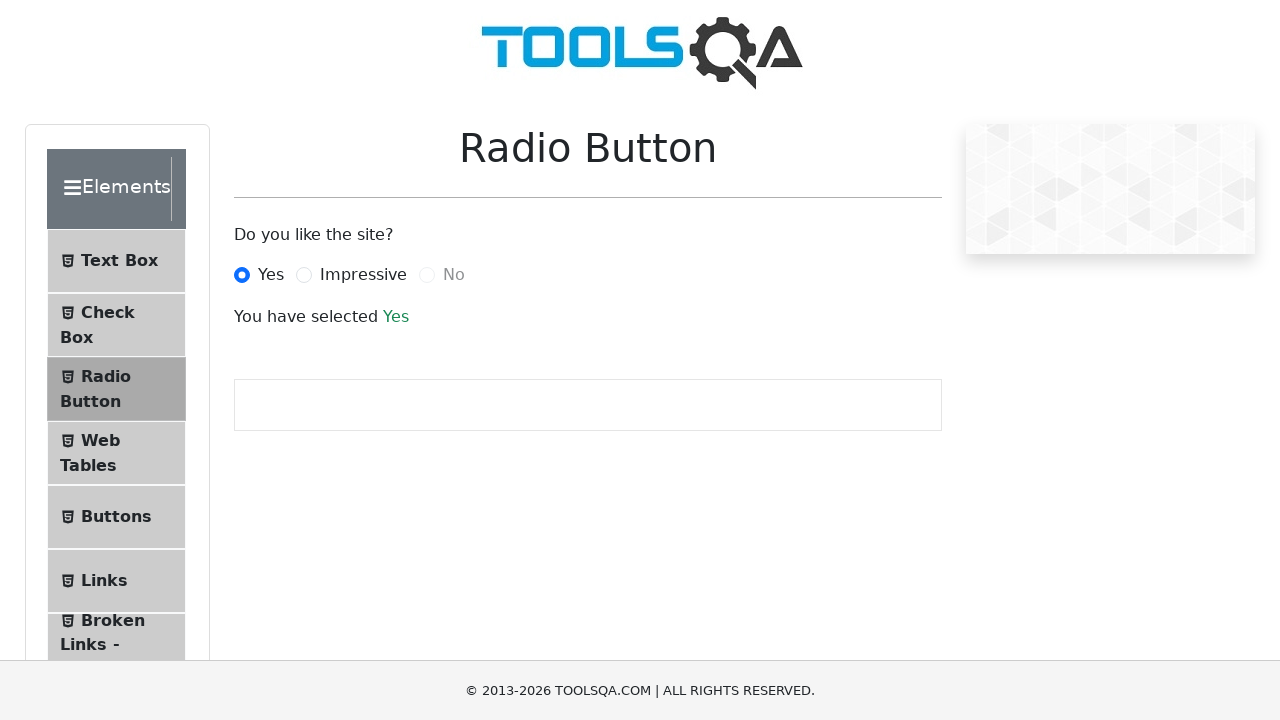

Retrieved success message text
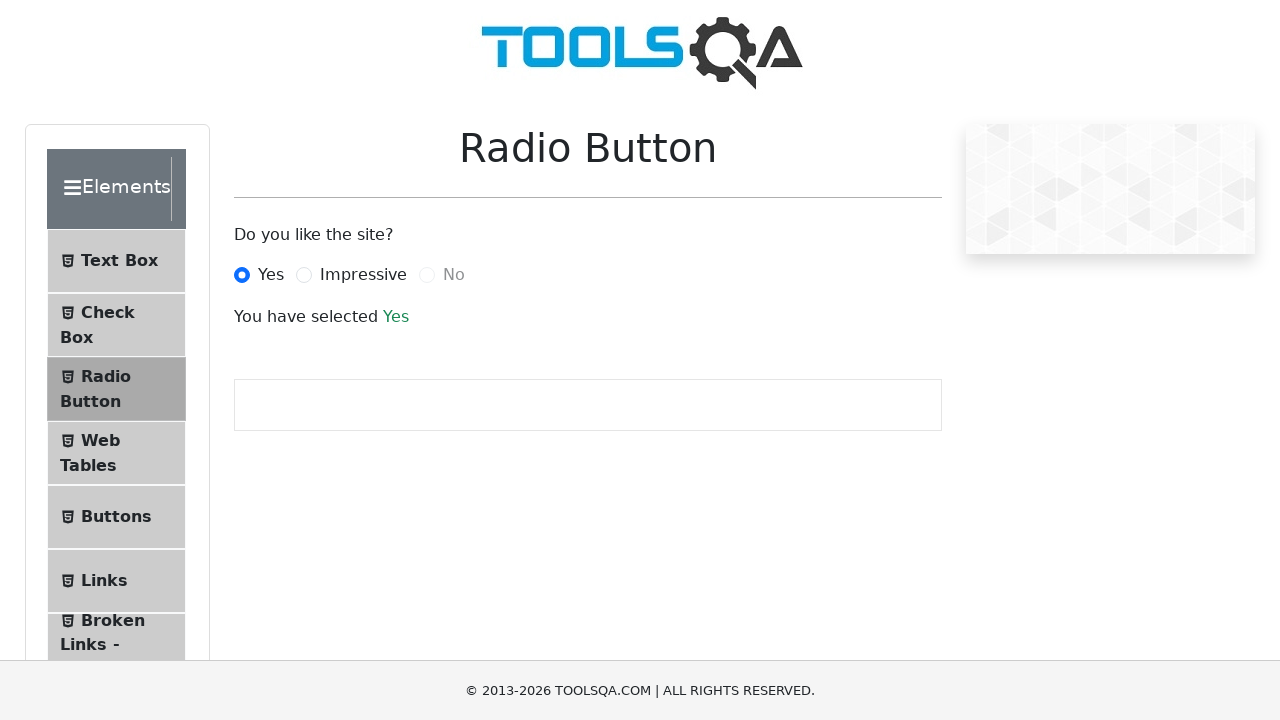

Verified success message displays 'Yes'
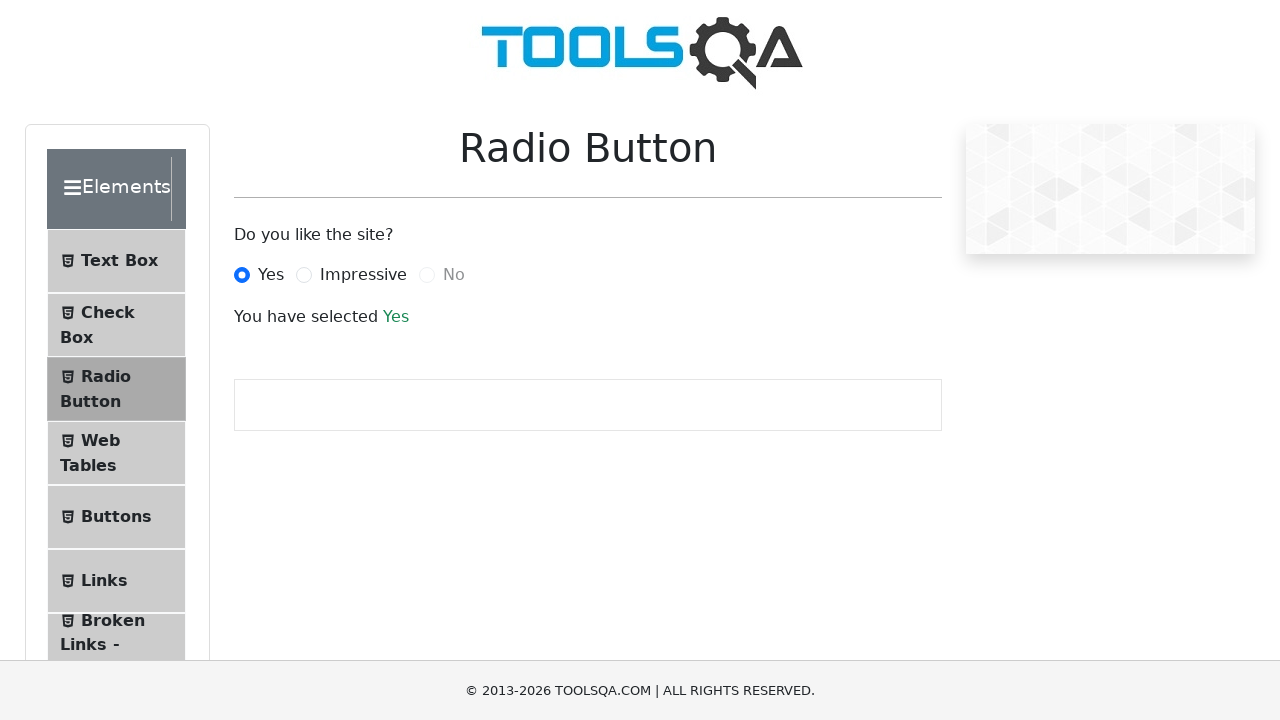

Checked if 'No' radio button is enabled
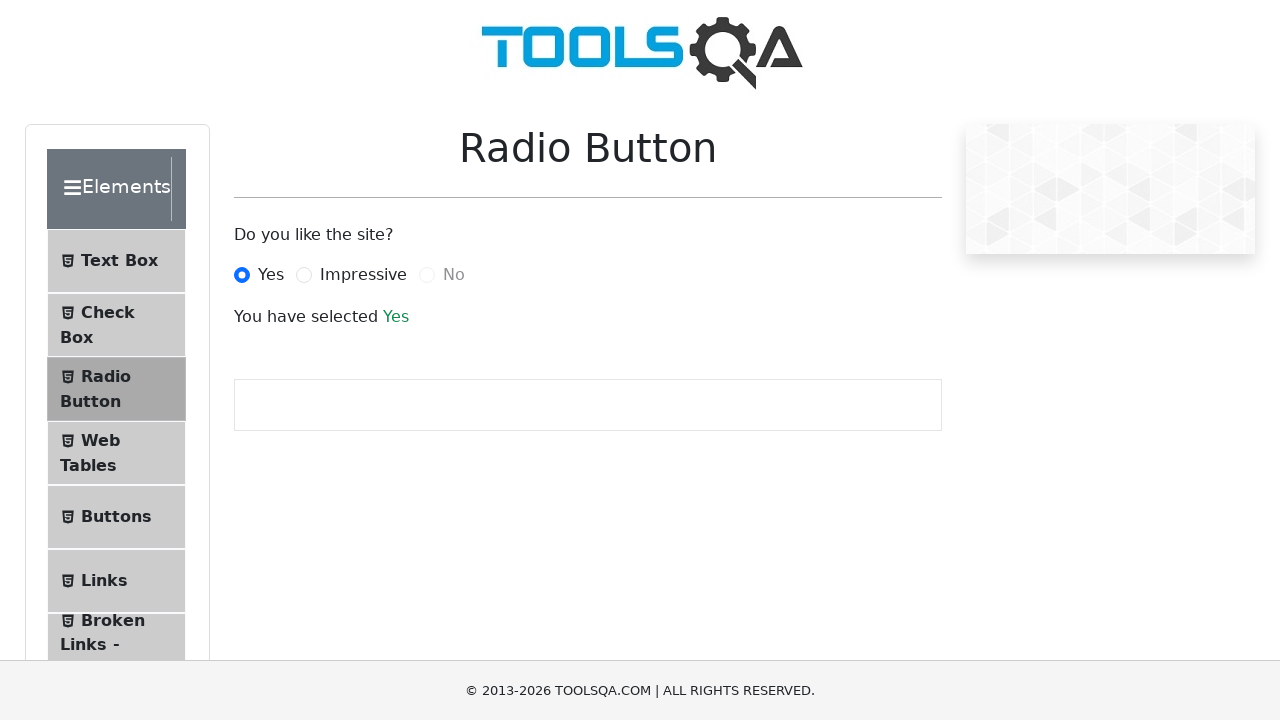

Confirmed 'No' radio button is disabled as expected
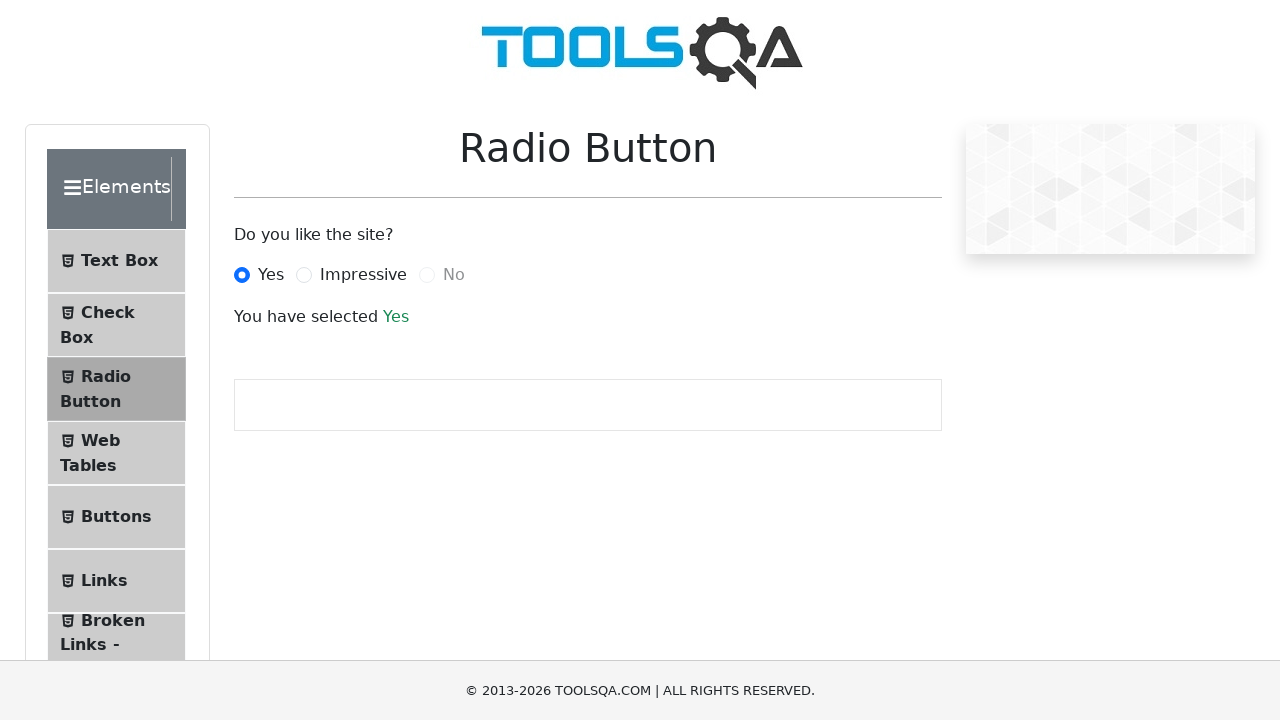

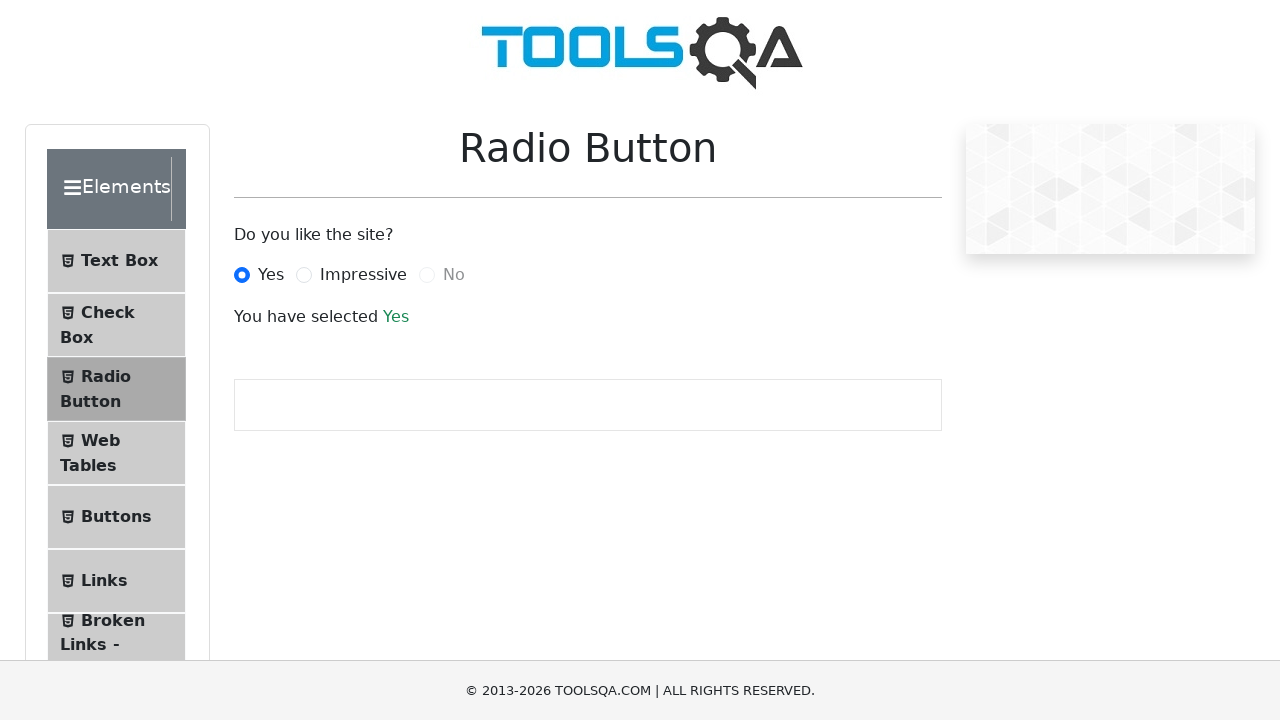